Tests the Python.org search functionality by entering "pycon" in the search field and submitting the search form, then verifies the page title contains "Python".

Starting URL: http://www.python.org

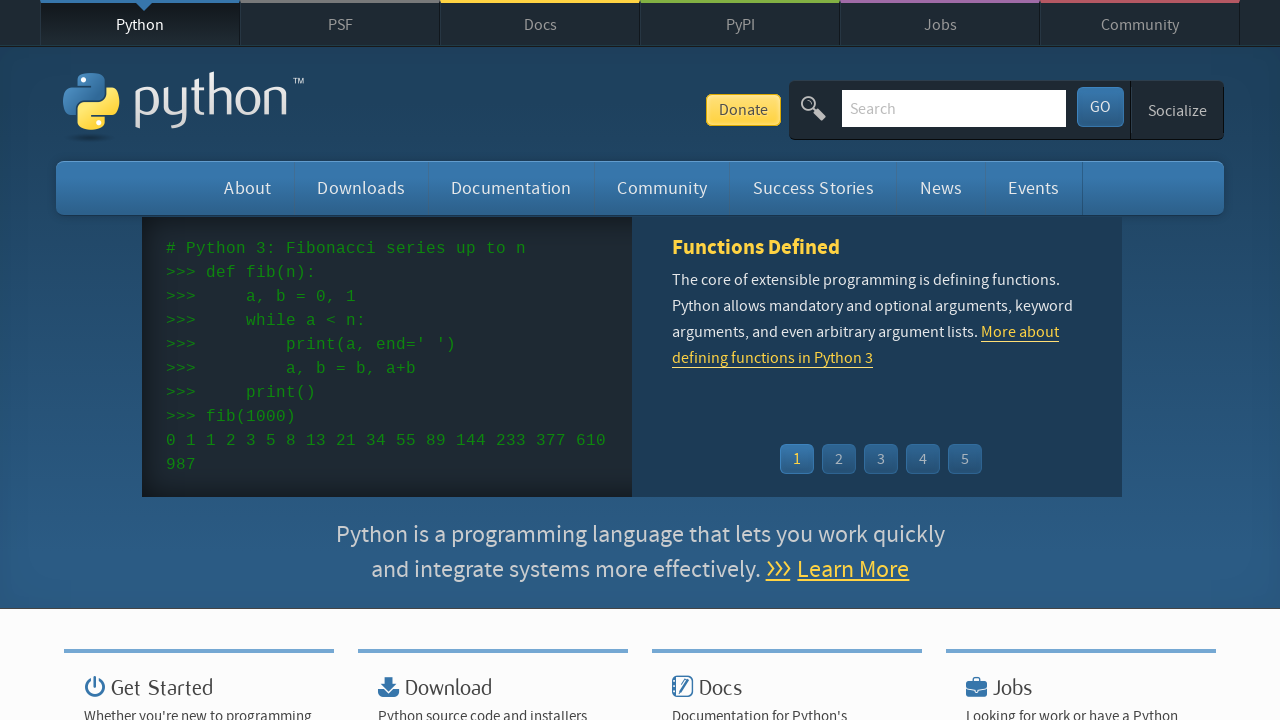

Verified page title contains 'Python'
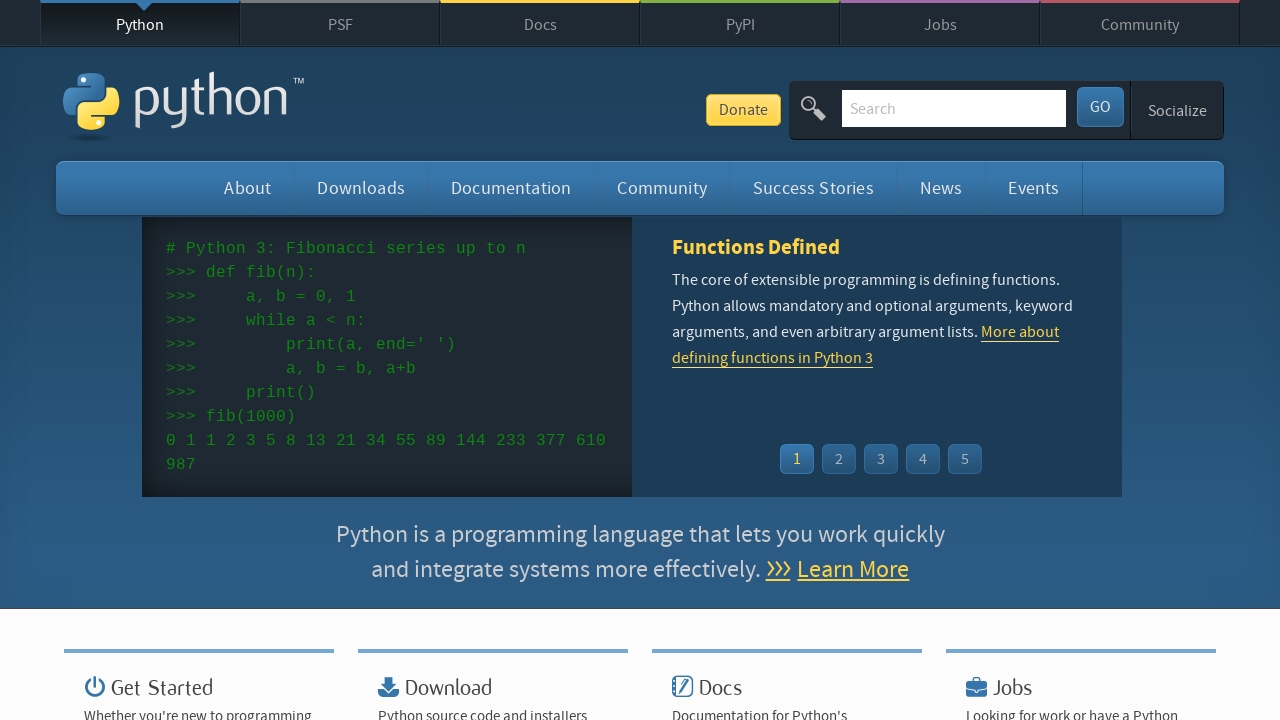

Filled search field with 'pycon' on input[name='q']
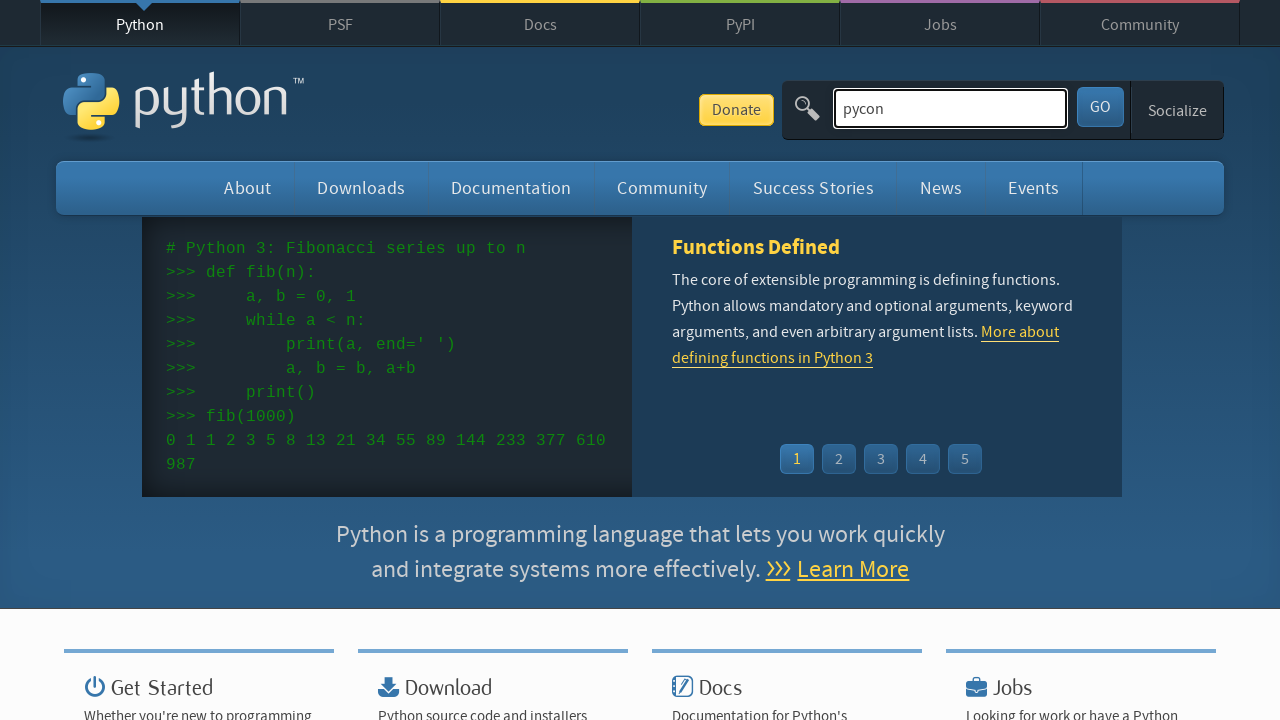

Pressed Enter to submit search form on input[name='q']
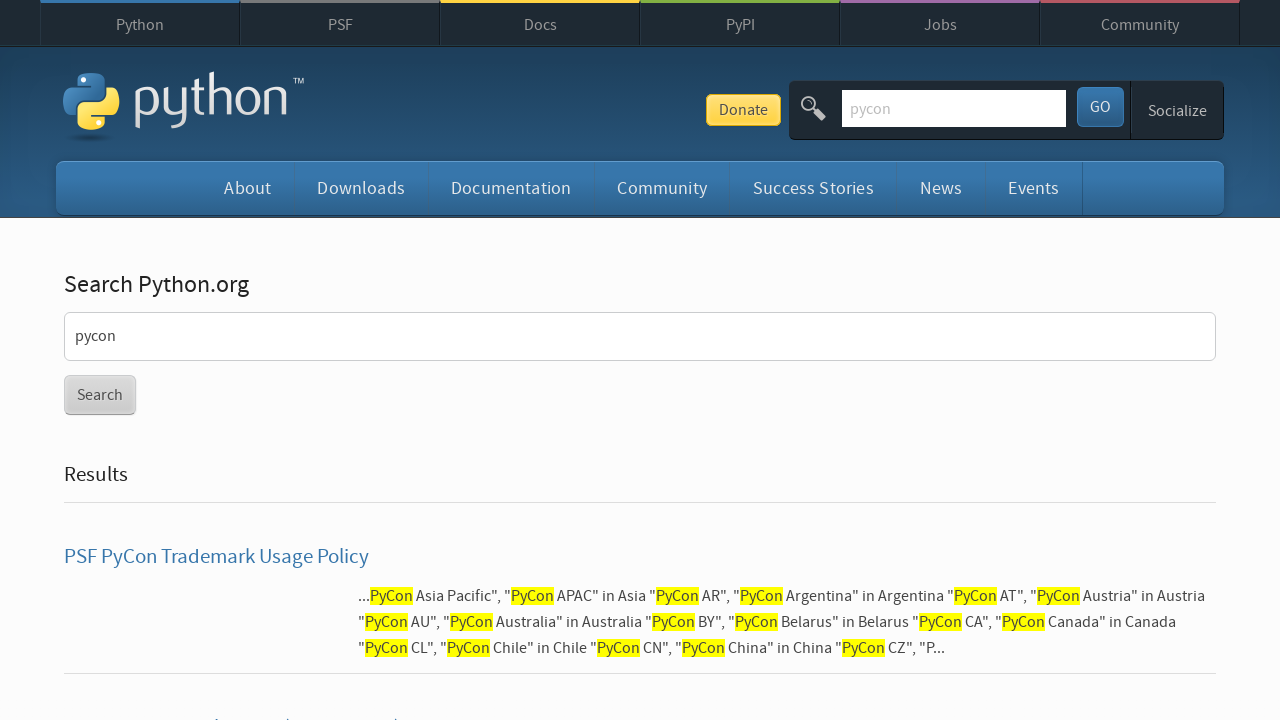

Waited for search results page to load (networkidle)
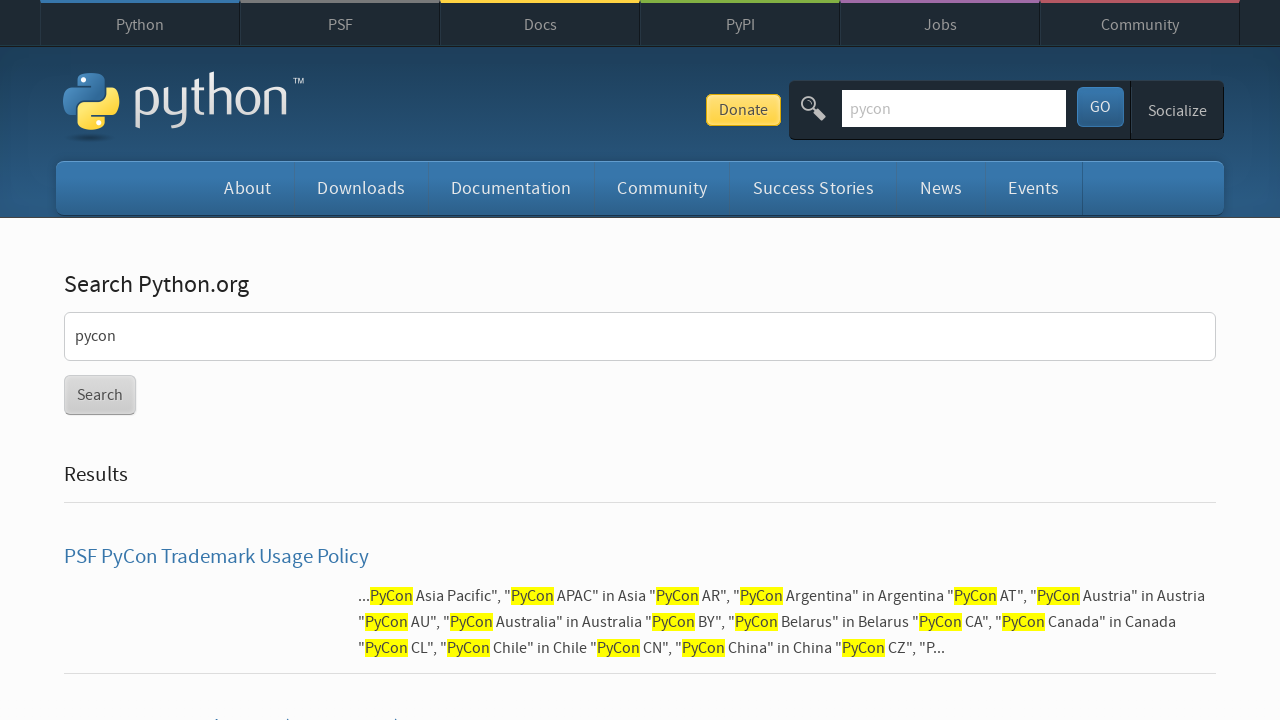

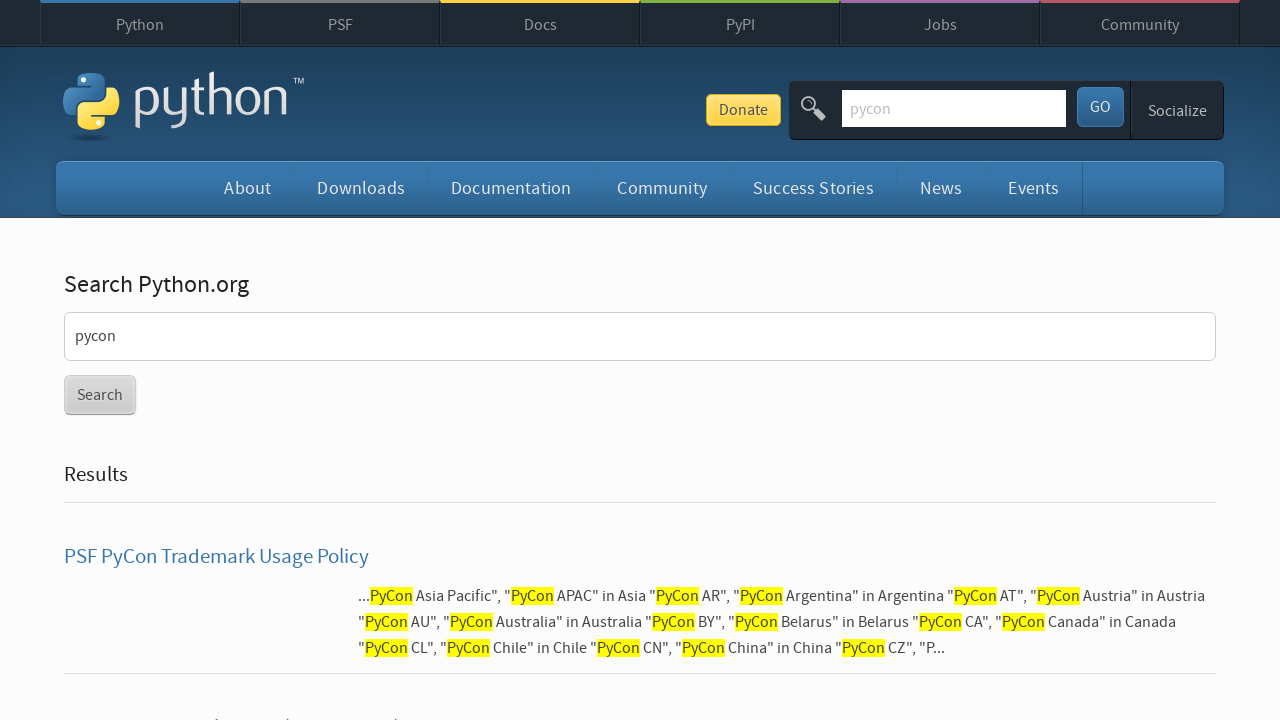